Tests navigation to the Send Mail & Packages page on USPS by clicking the mail/ship link

Starting URL: https://www.usps.com/

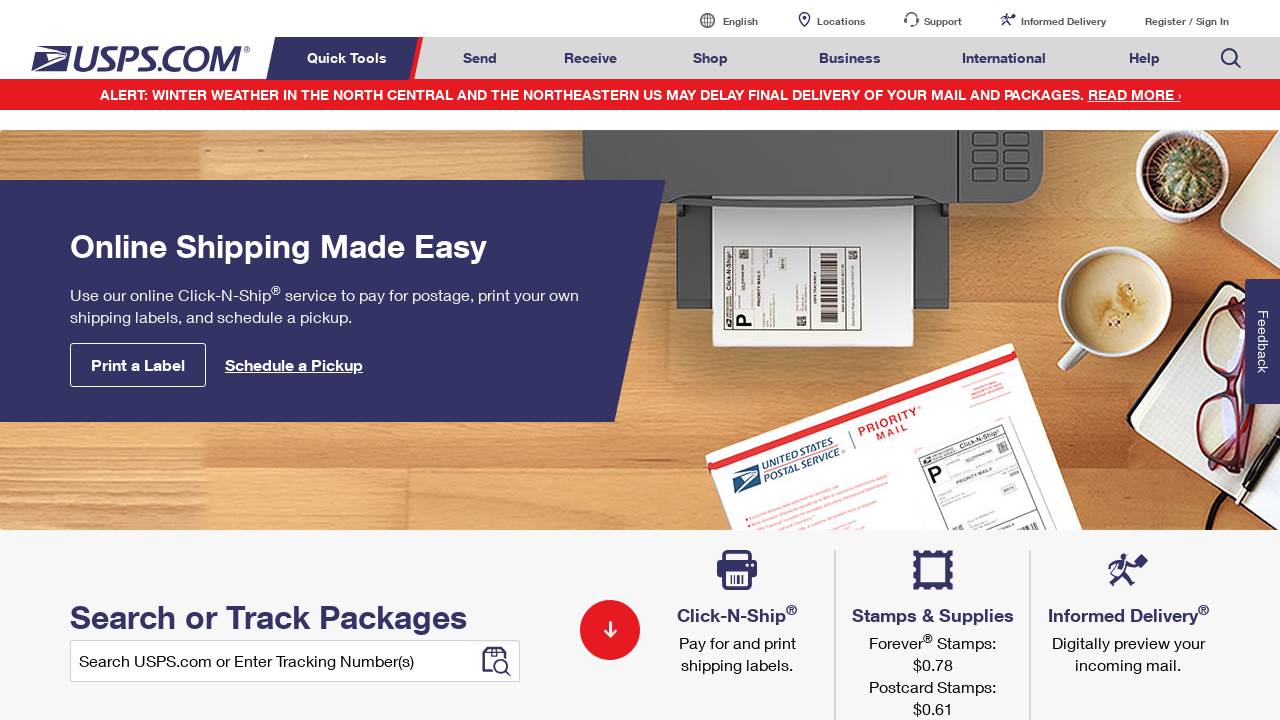

Clicked on Send Mail & Packages link at (480, 58) on a#mail-ship-width
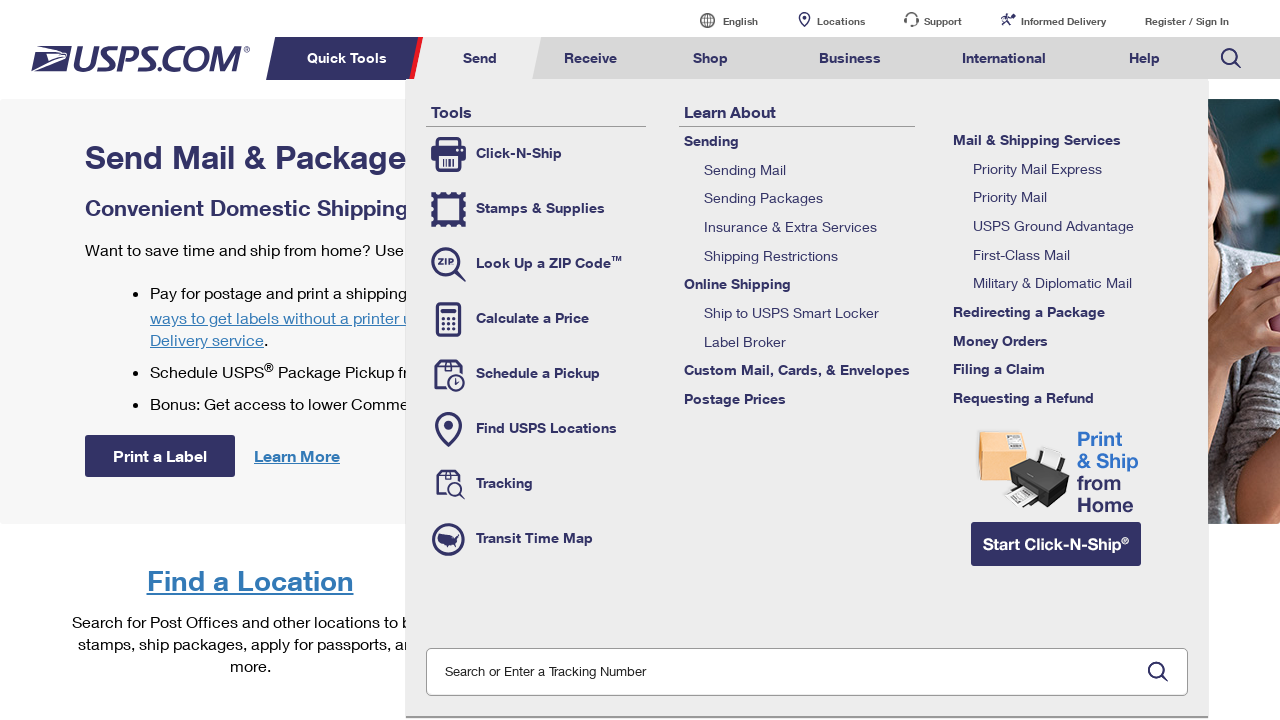

Waited for page to load (domcontentloaded)
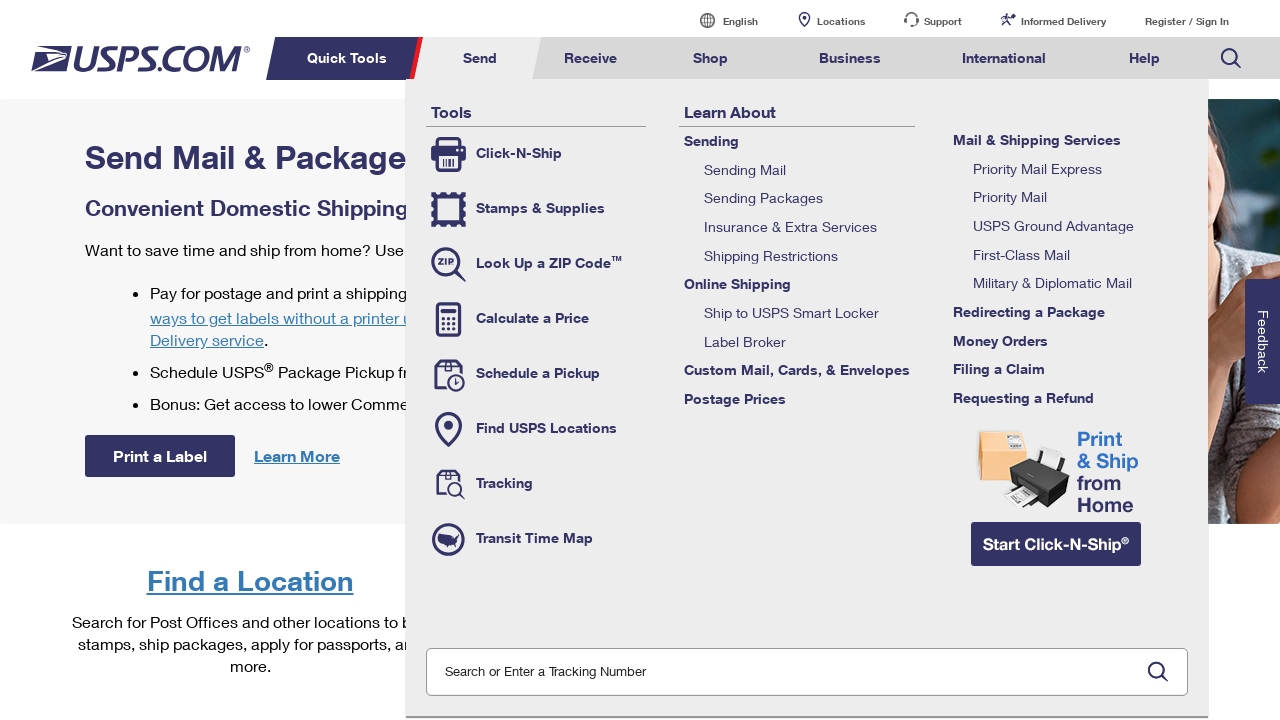

Verified page title is 'Send Mail & Packages | USPS'
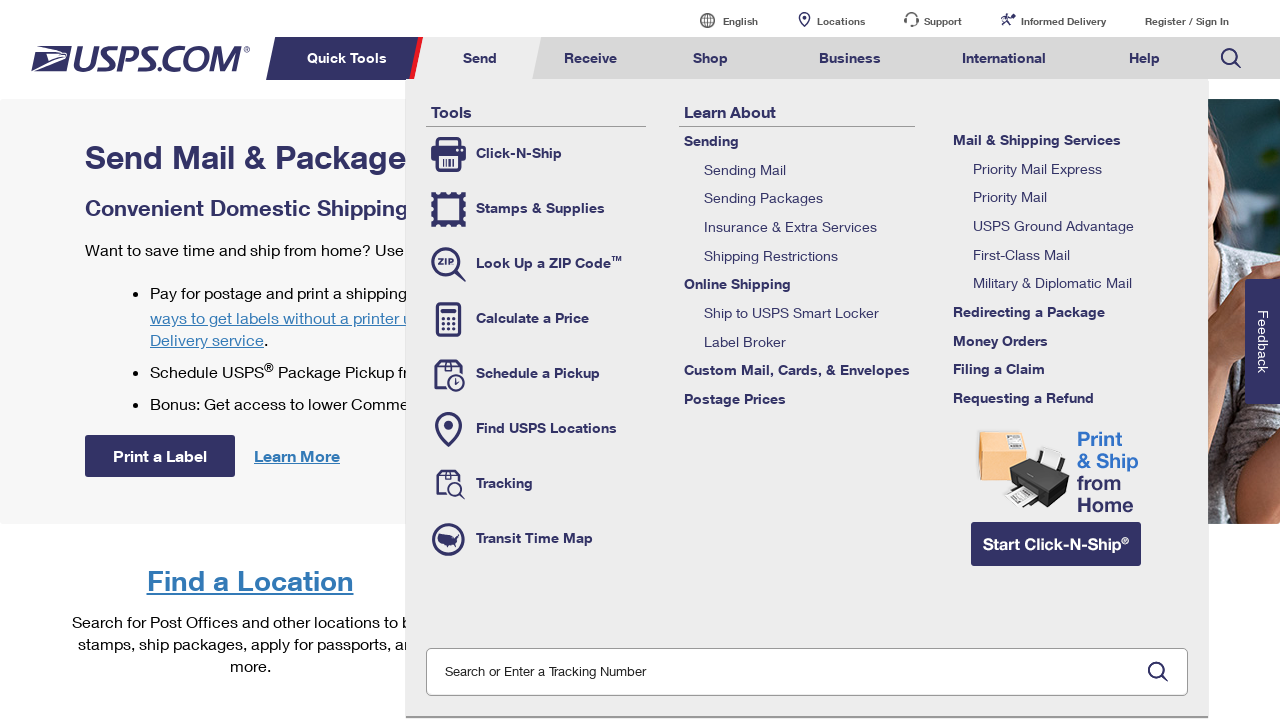

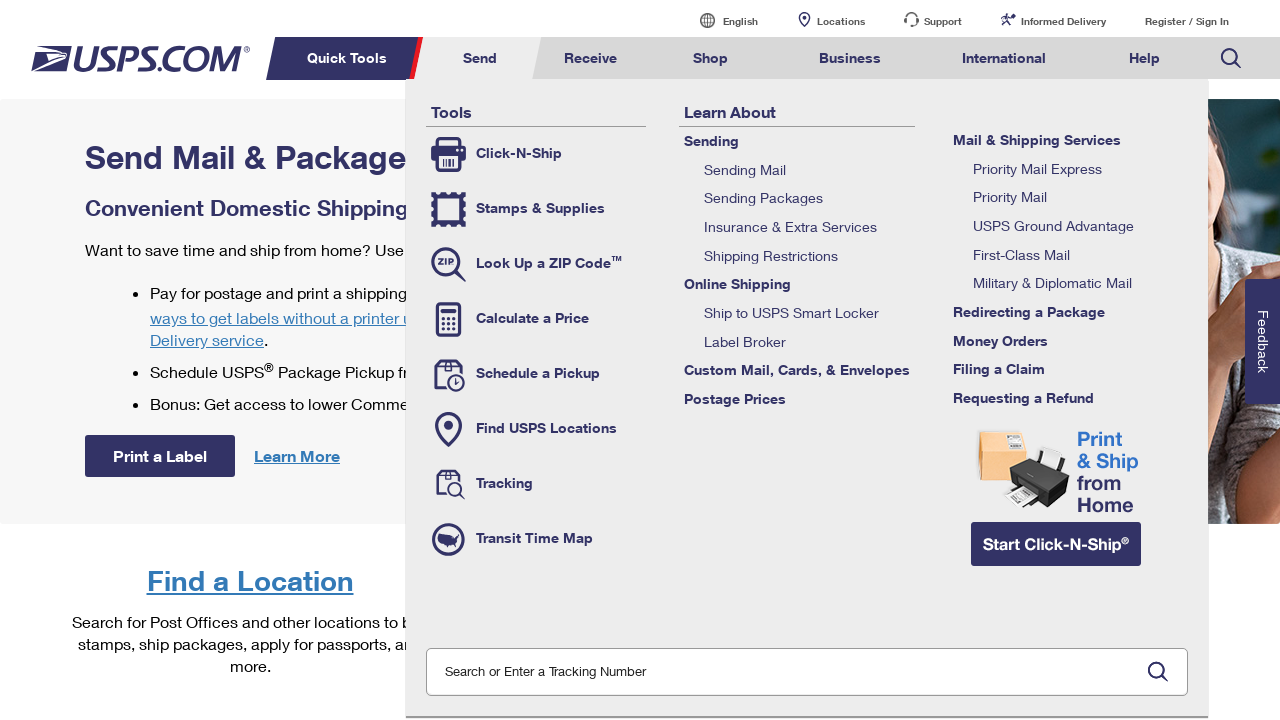